Tests form submission by filling out first name, surname, age, country dropdown, and notes fields, then submitting the form

Starting URL: https://testpages.eviltester.com/styled/validation/input-validation.html

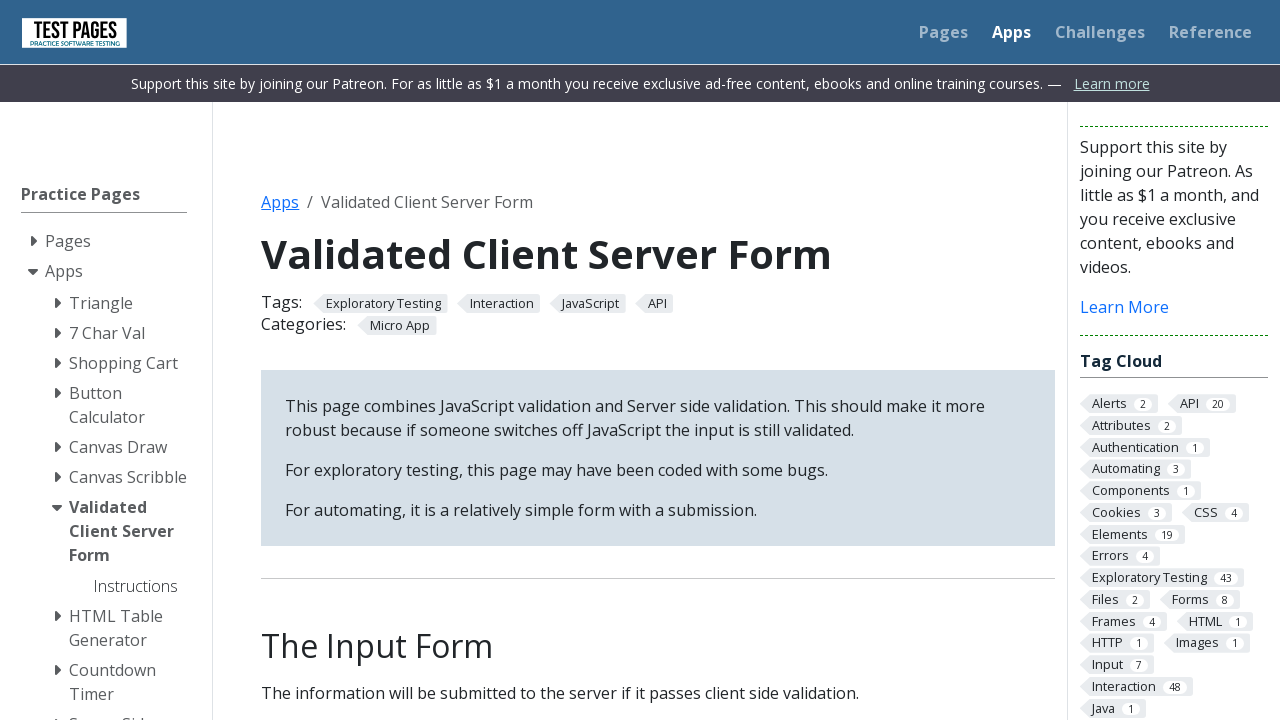

Filled first name field with 'James' on #firstname
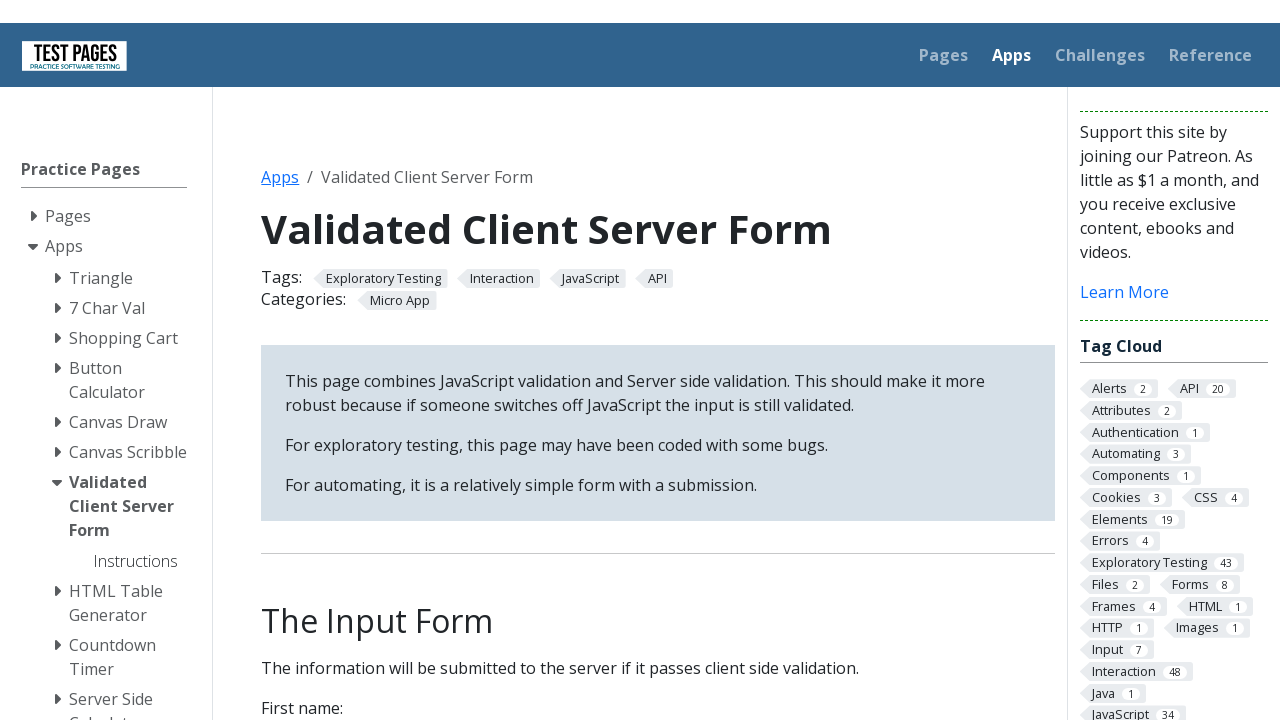

Filled surname field with 'Johnjemesjohn' on #surname
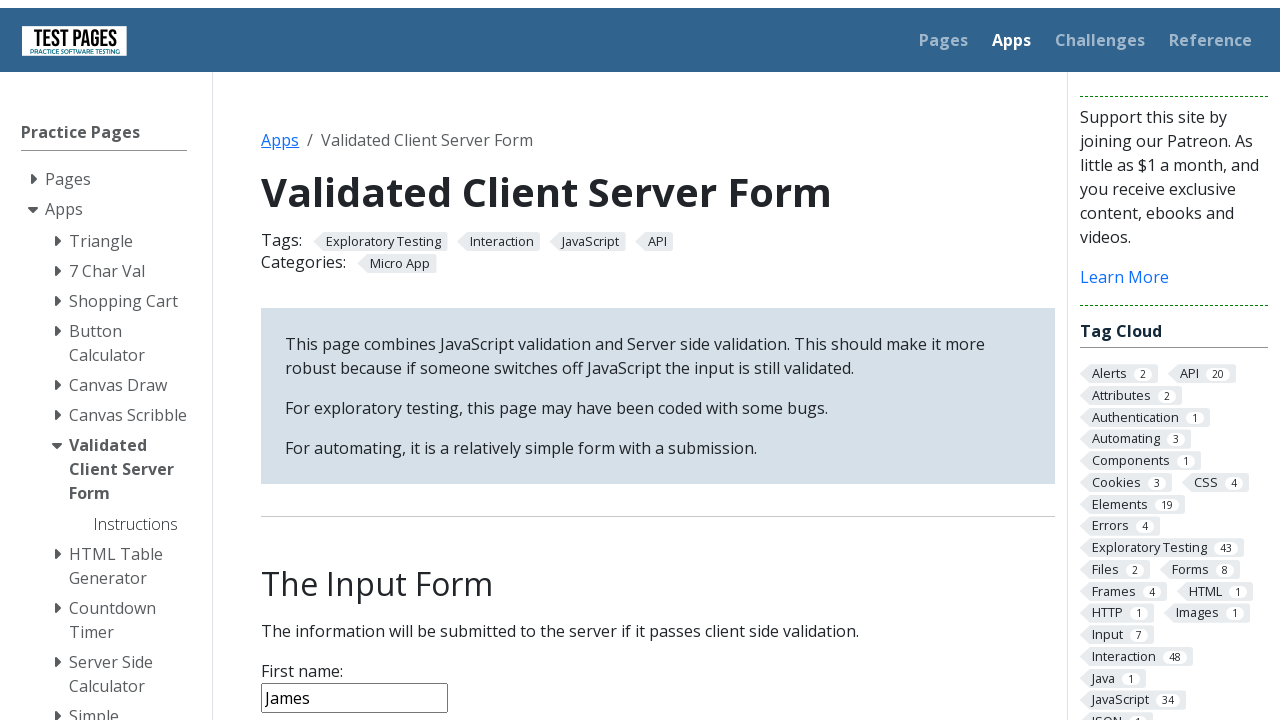

Filled age field with '23' on #age
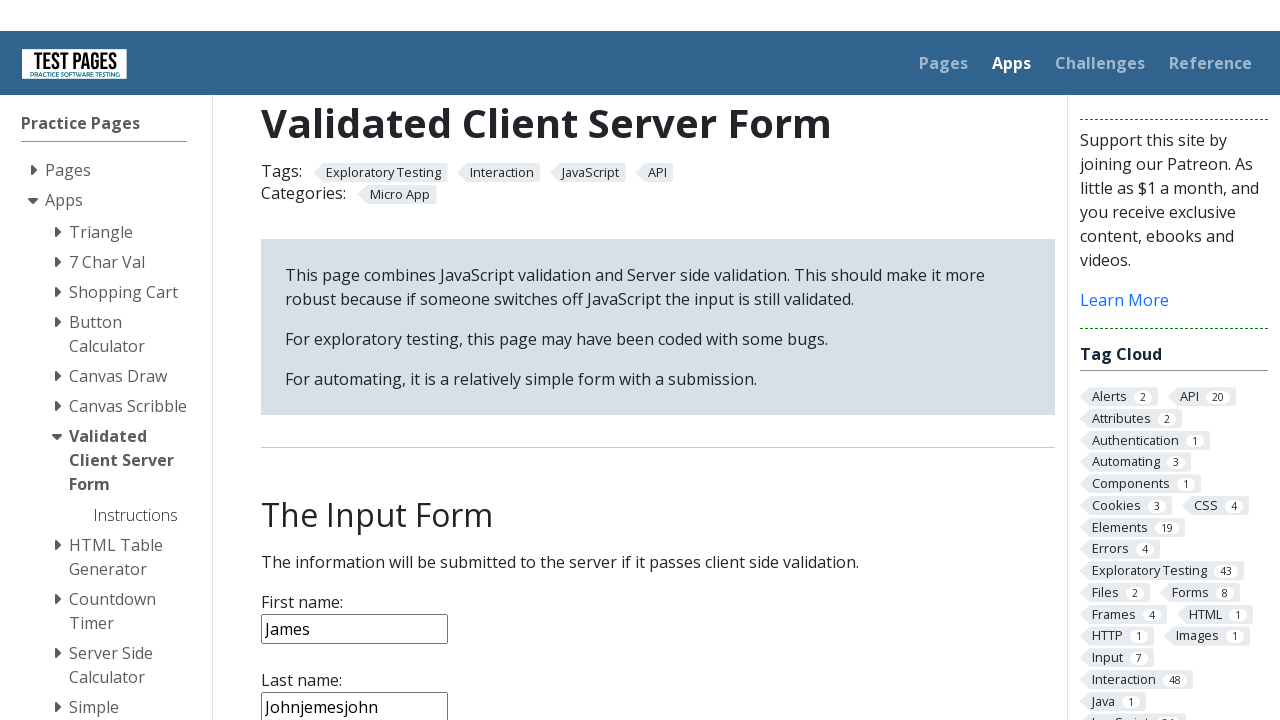

Selected 'Belgium' from country dropdown on #country
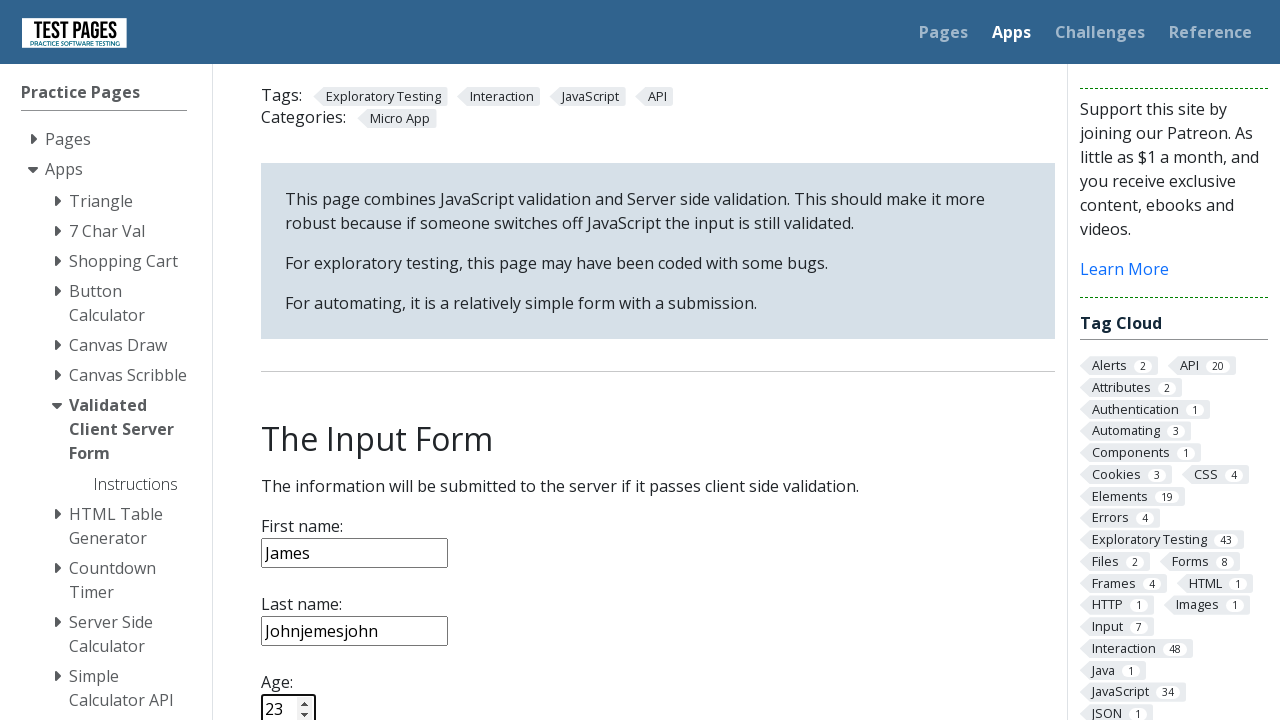

Filled notes field with 'abc' on #notes
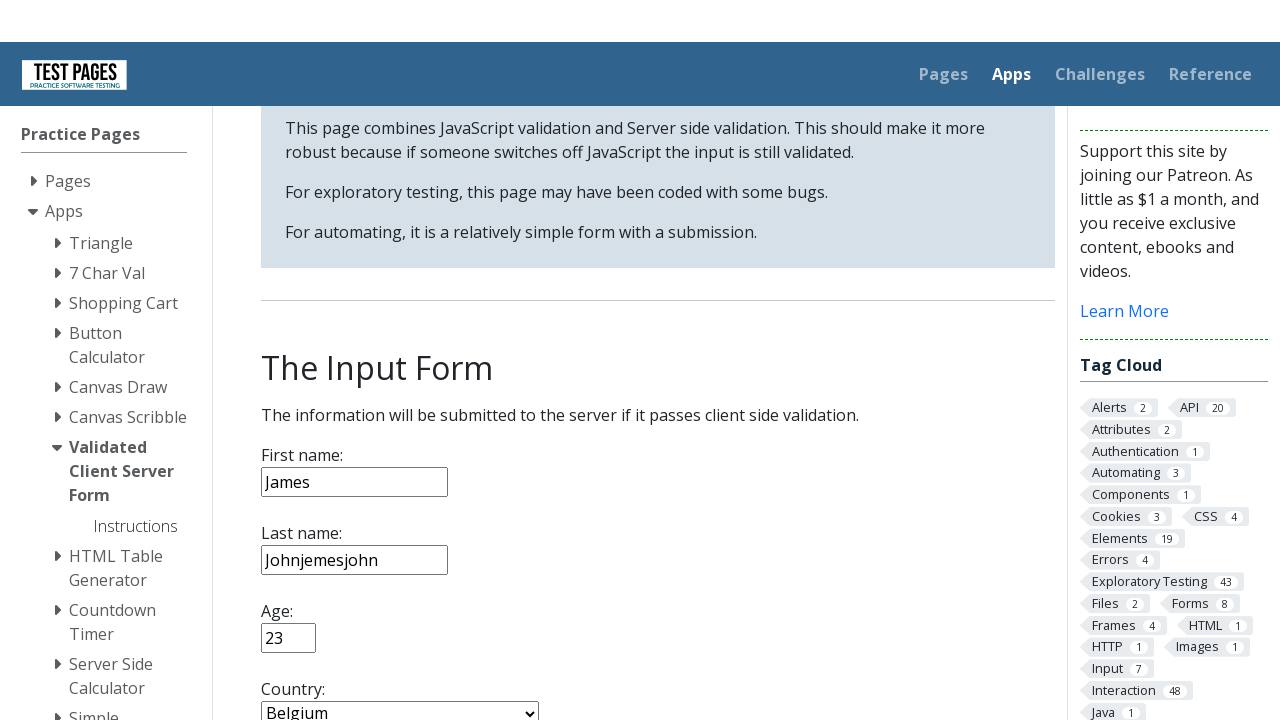

Clicked submit button to submit form at (296, 368) on input[type='submit']
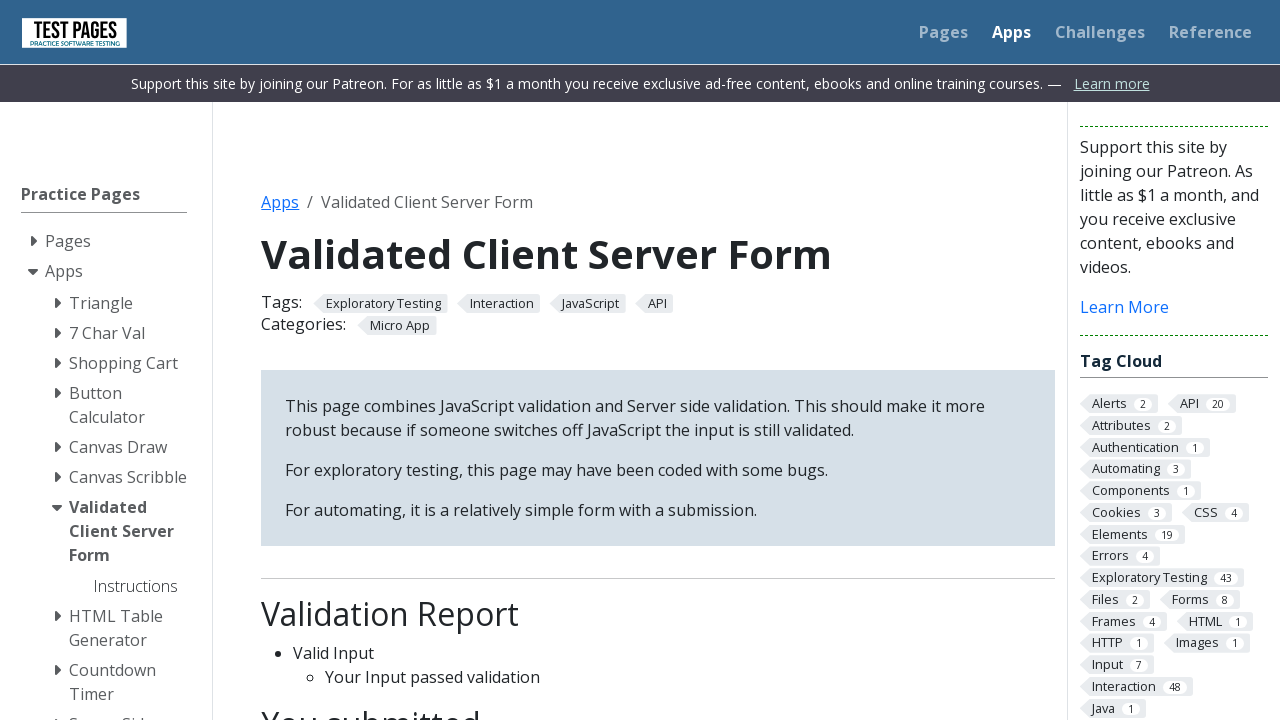

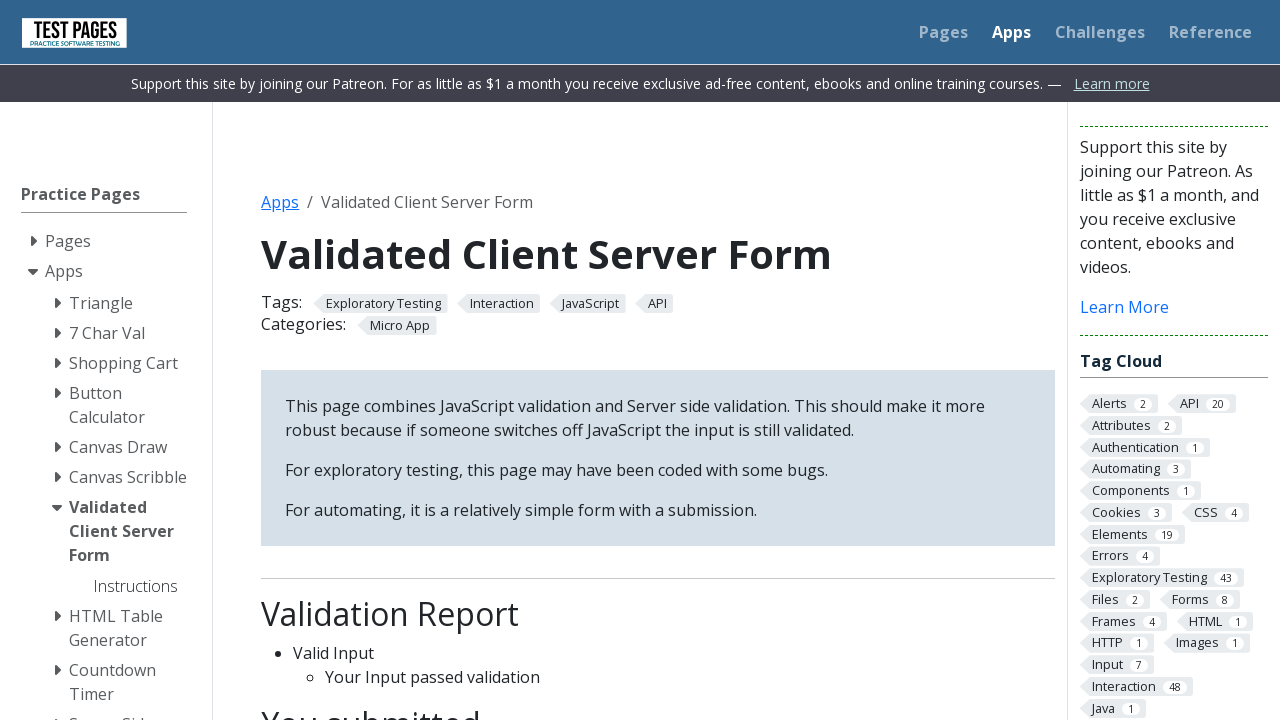